Tests the "Ids Are Not Everything" obstacle by clicking a link with text "CLICK ME!"

Starting URL: https://obstaclecourse.tricentis.com/Obstacles/22505

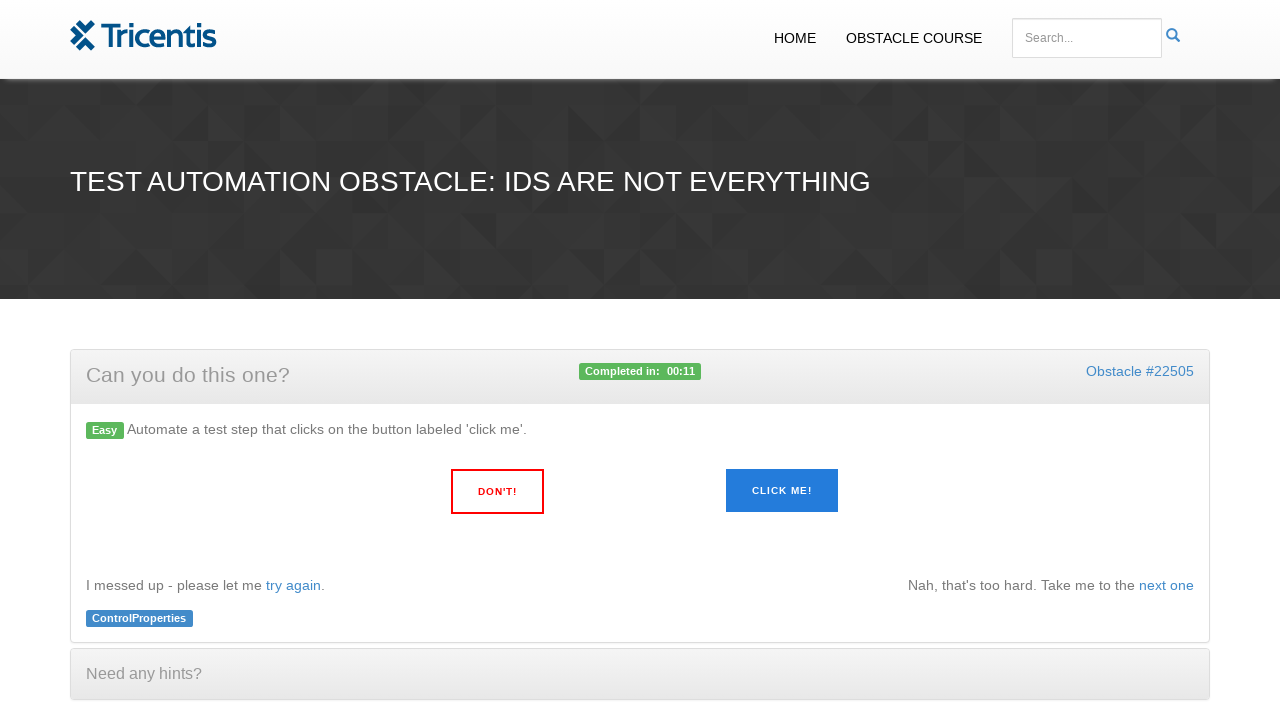

Navigated to IdsAreNotEverything obstacle page
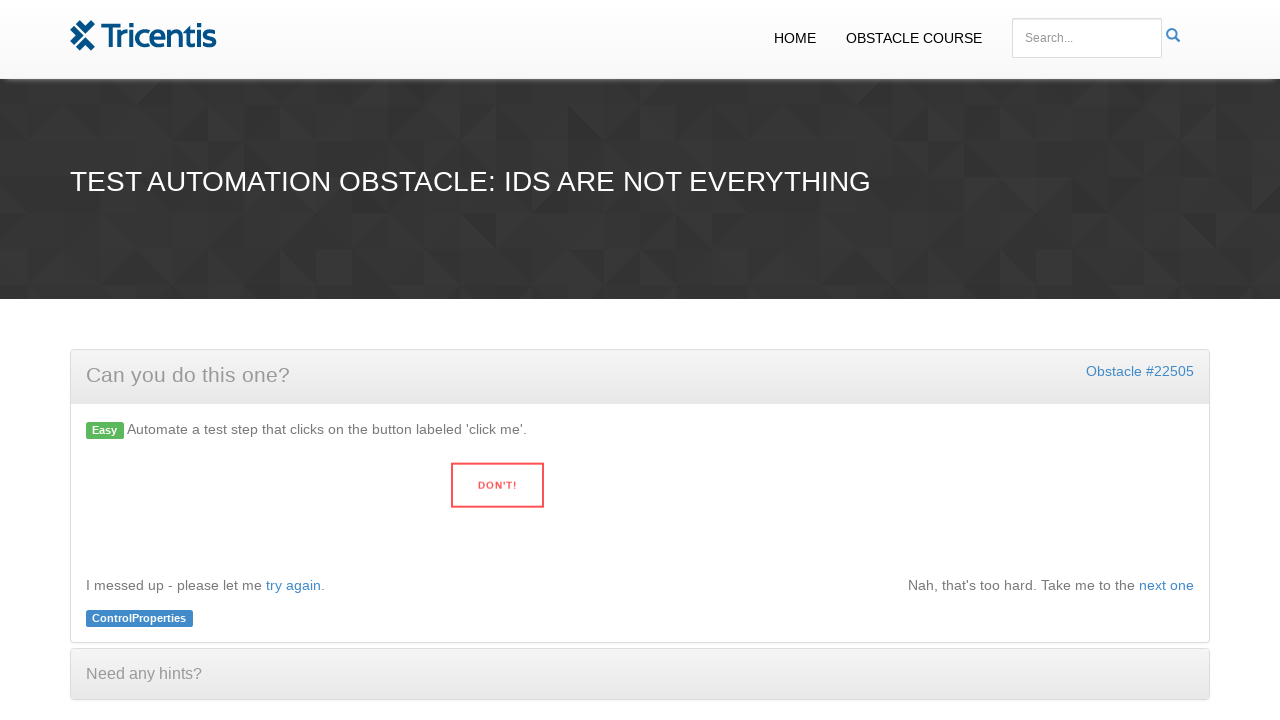

Clicked link with text 'CLICK ME!' at (782, 491) on text=CLICK ME!
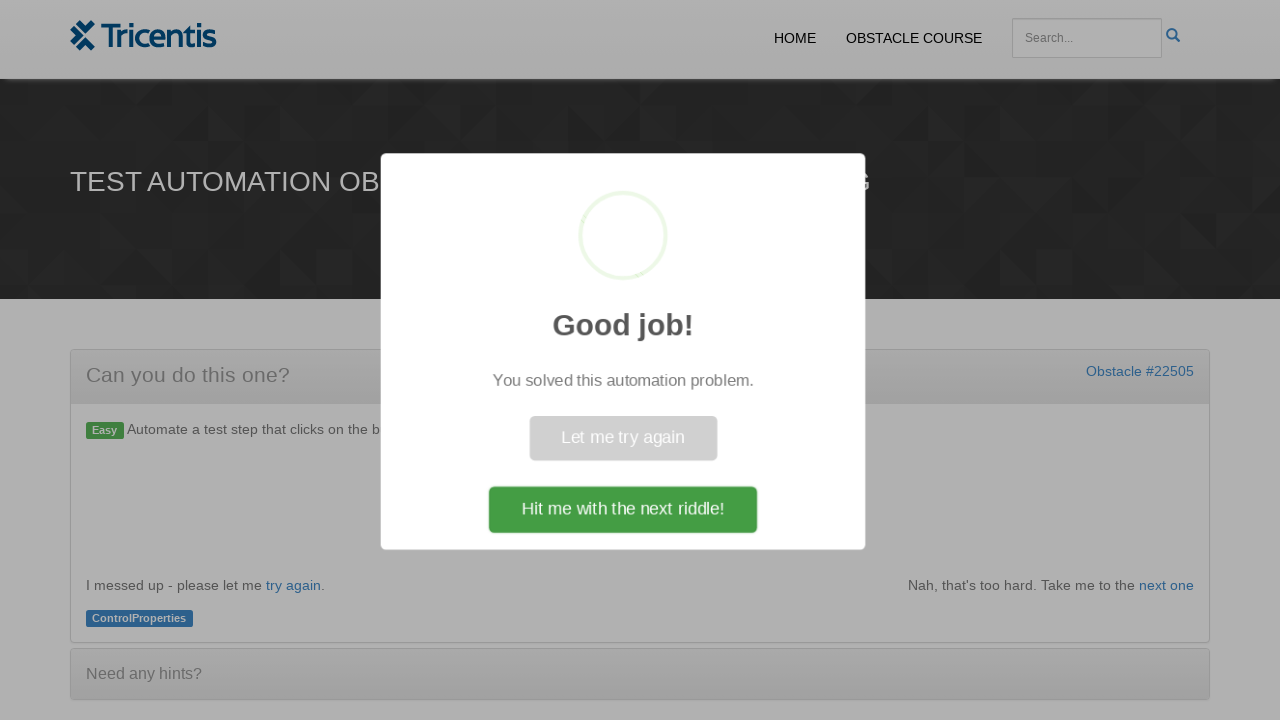

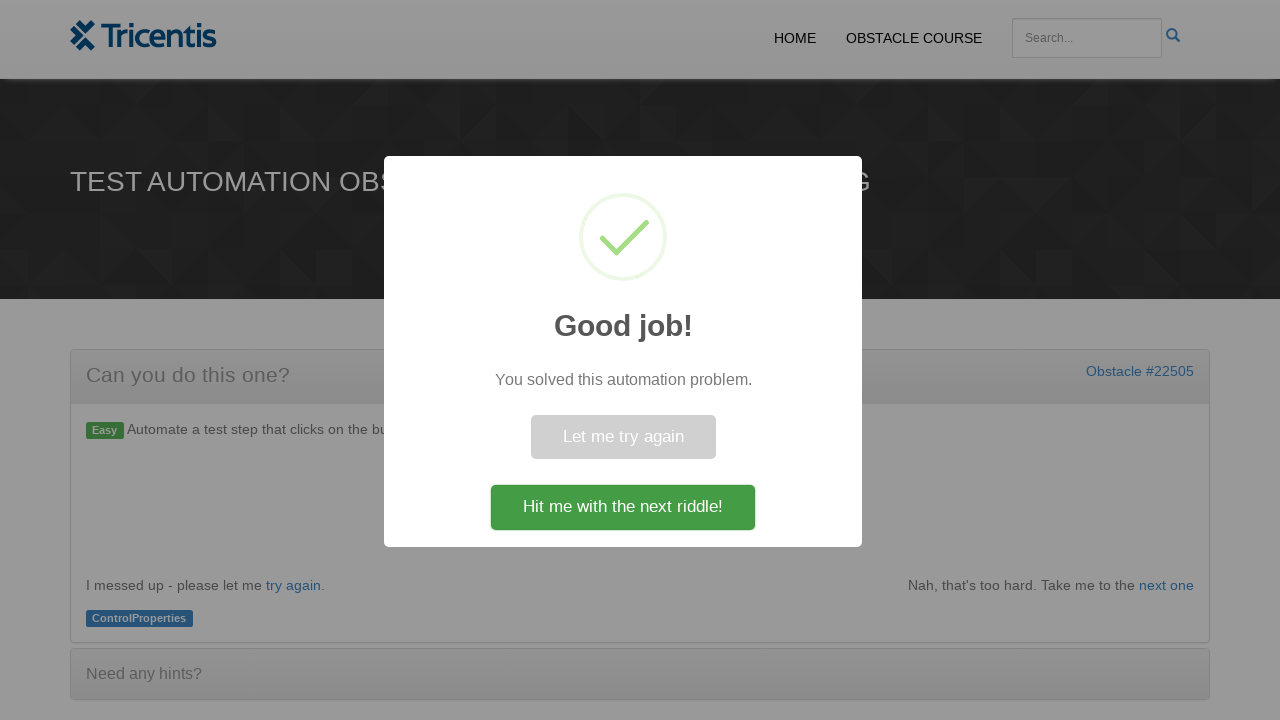